Tests that the login button is displayed on the registration page and clicking it navigates to the login page

Starting URL: http://training.skillo-bg.com:4300/users/register

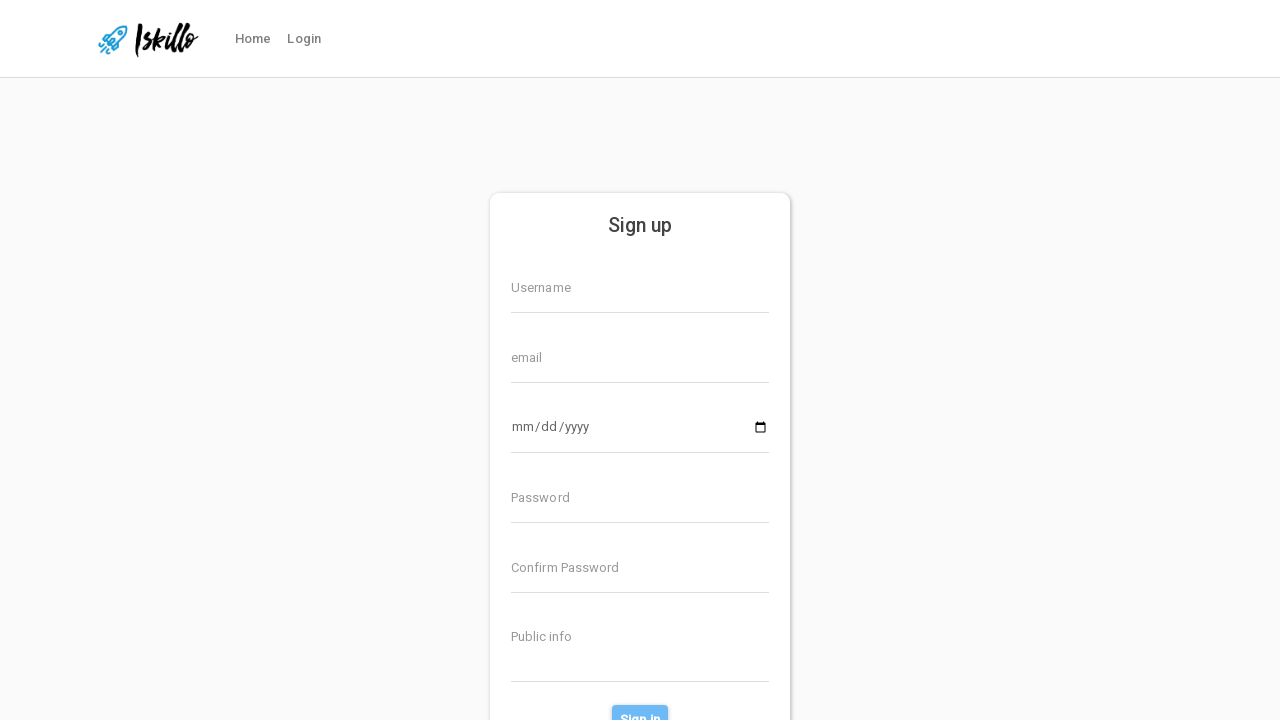

Login button became visible on registration page
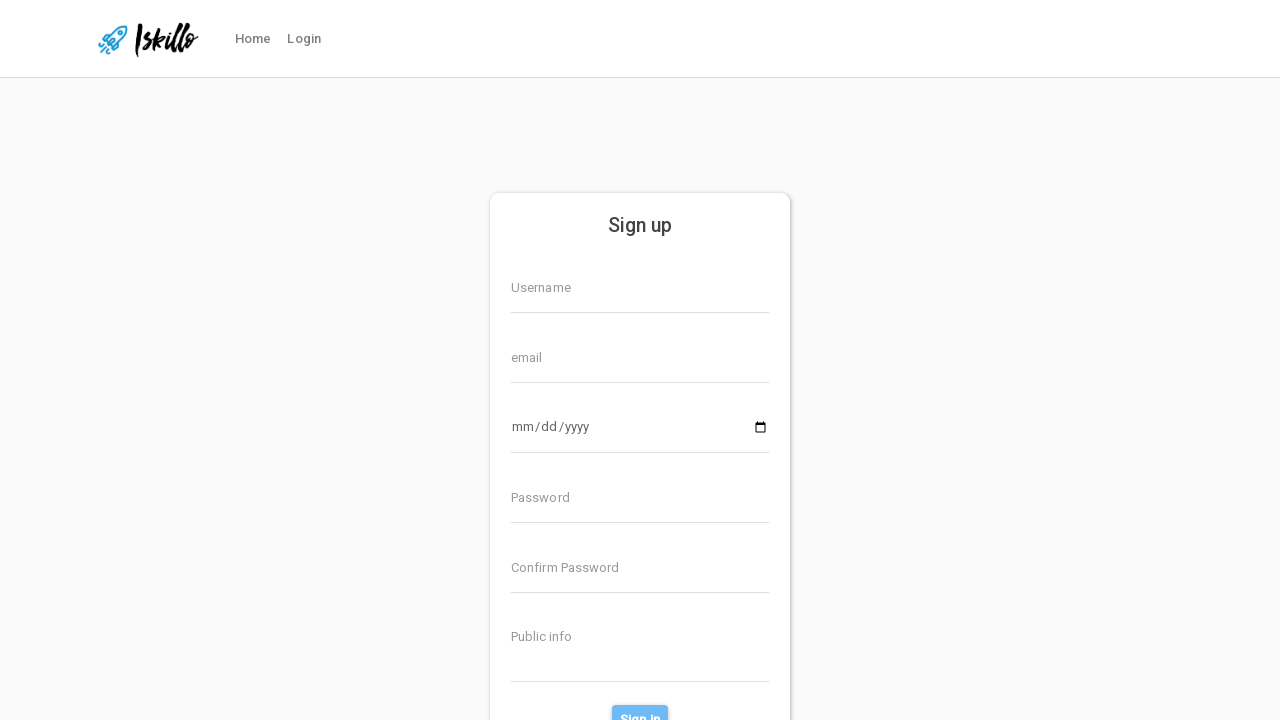

Verified login button is displayed
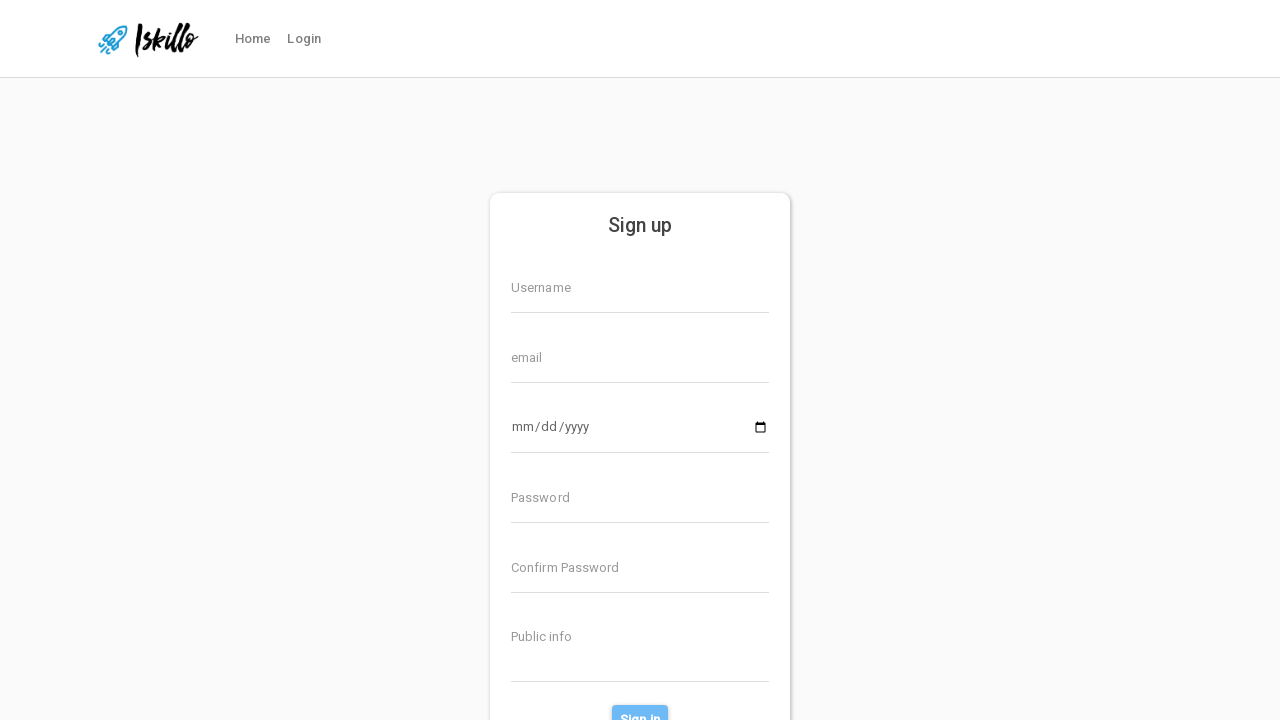

Clicked login button at (304, 39) on #nav-link-login
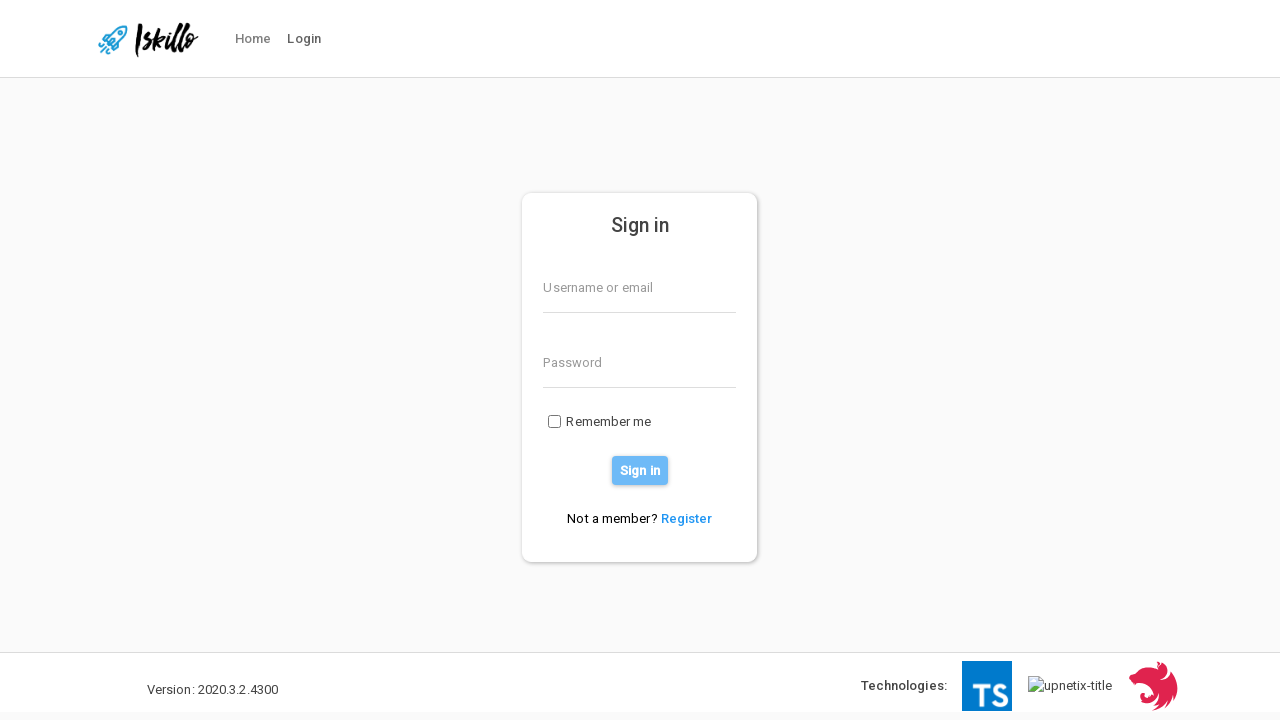

Successfully navigated to login page
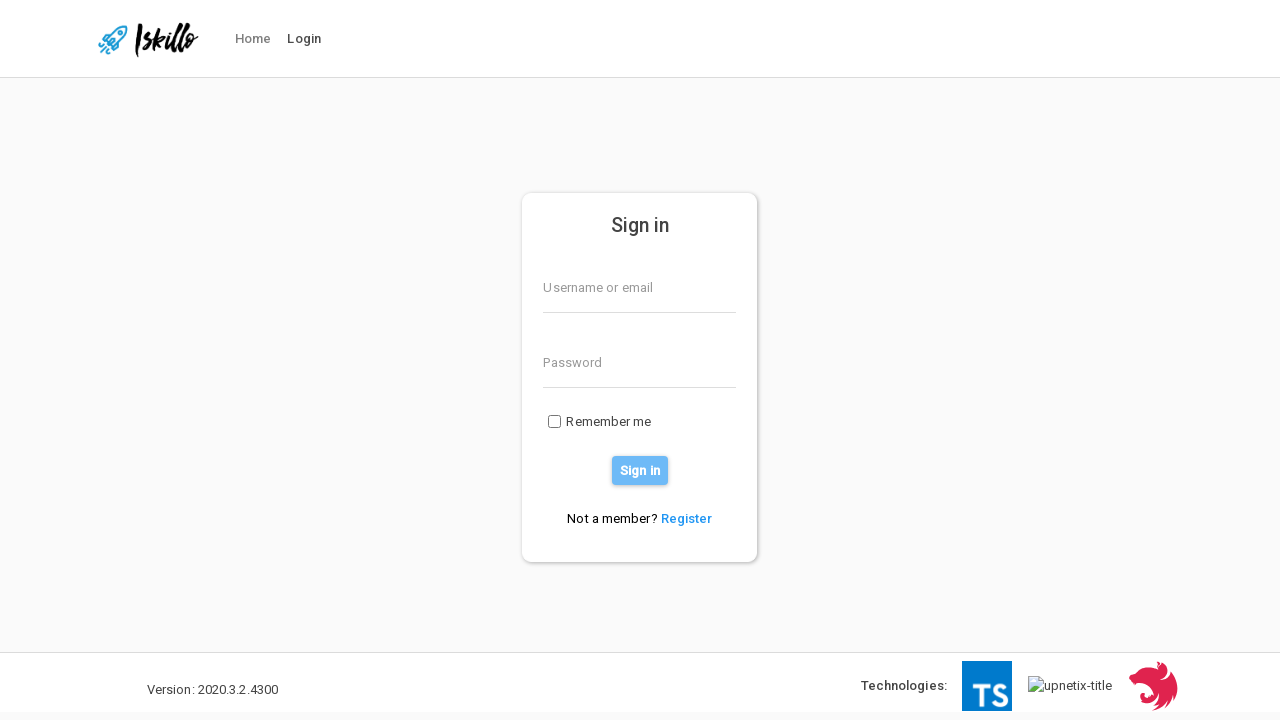

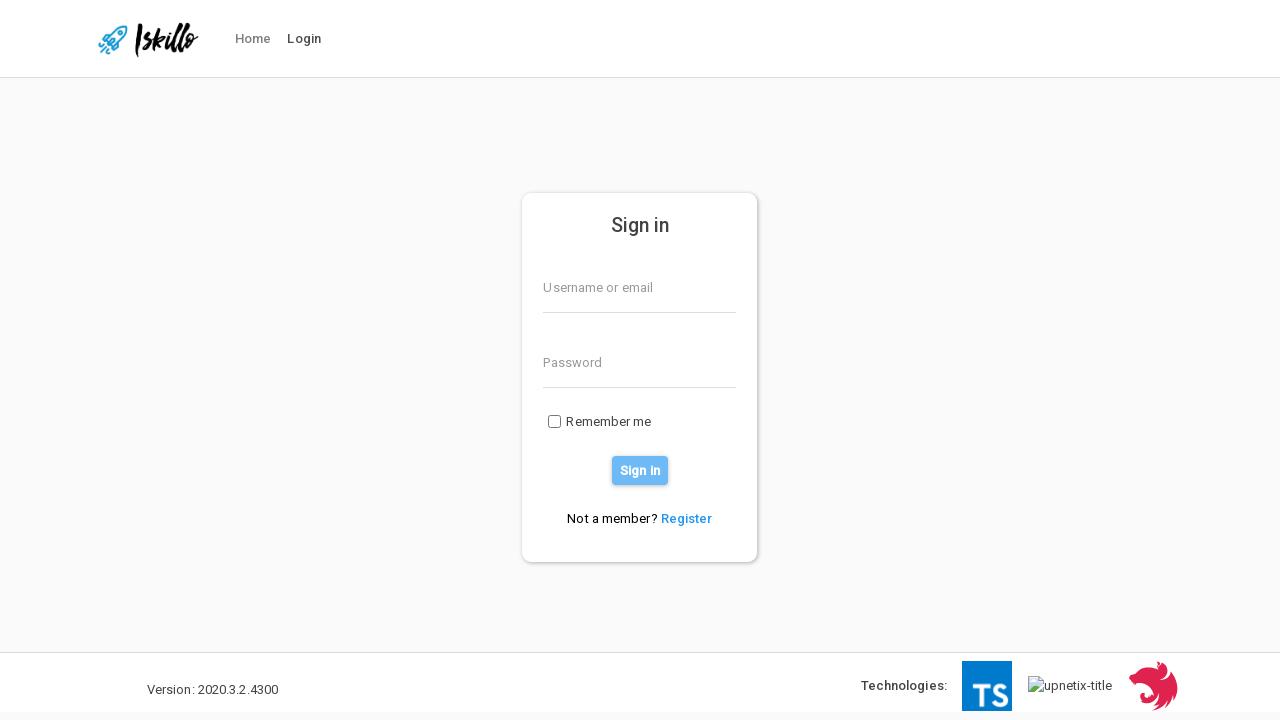